Tests access to a button element on a simple HTML elements practice page by locating it via XPath

Starting URL: https://ultimateqa.com/simple-html-elements-for-automation/

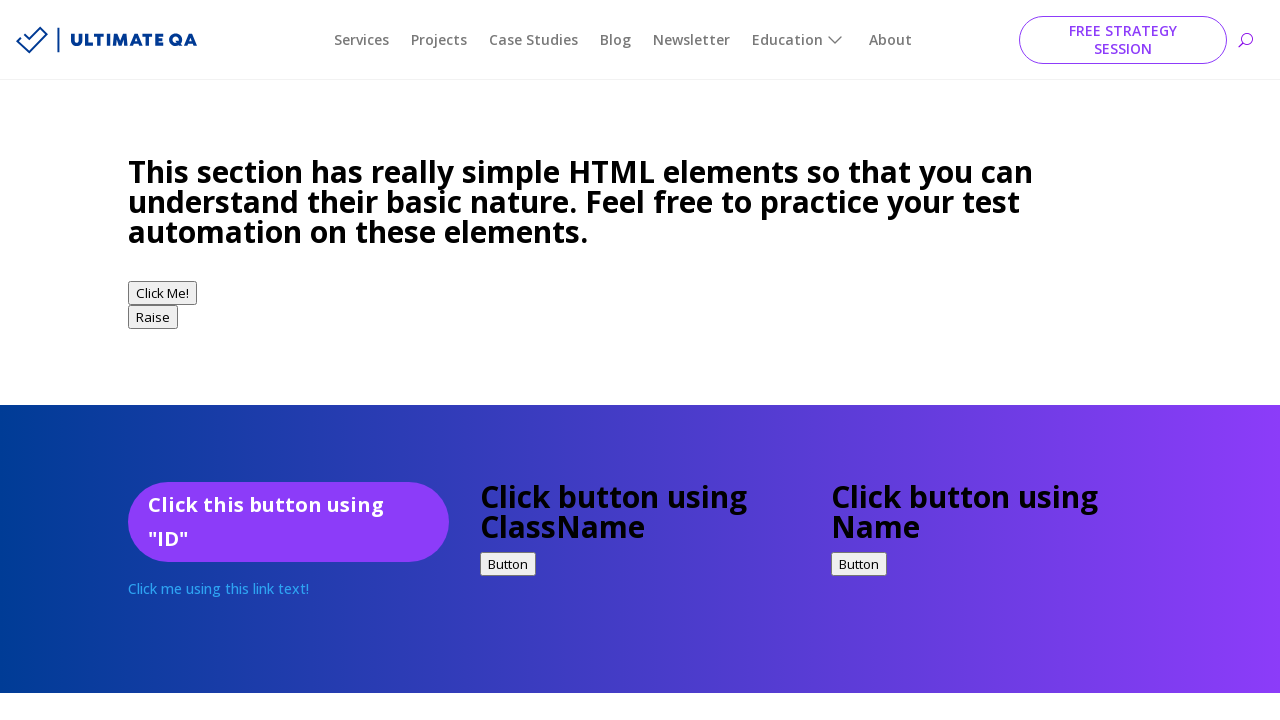

Navigated to simple HTML elements practice page
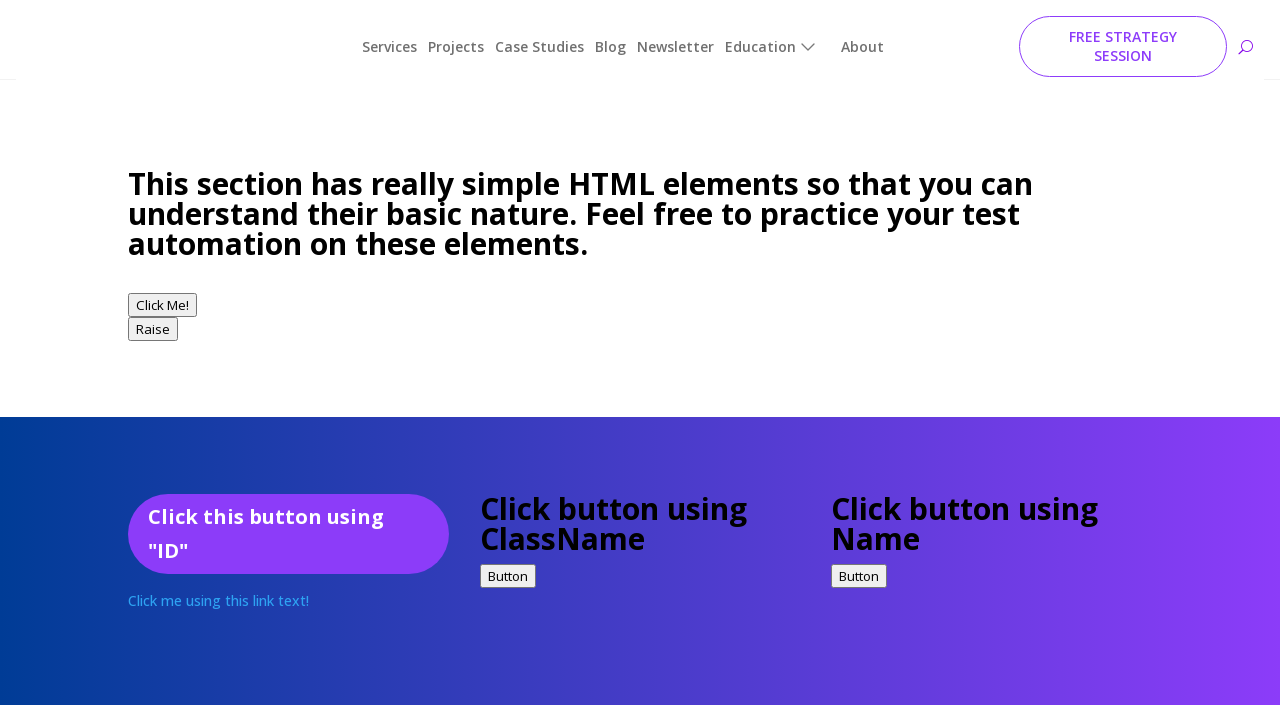

Button element loaded and is accessible via XPath
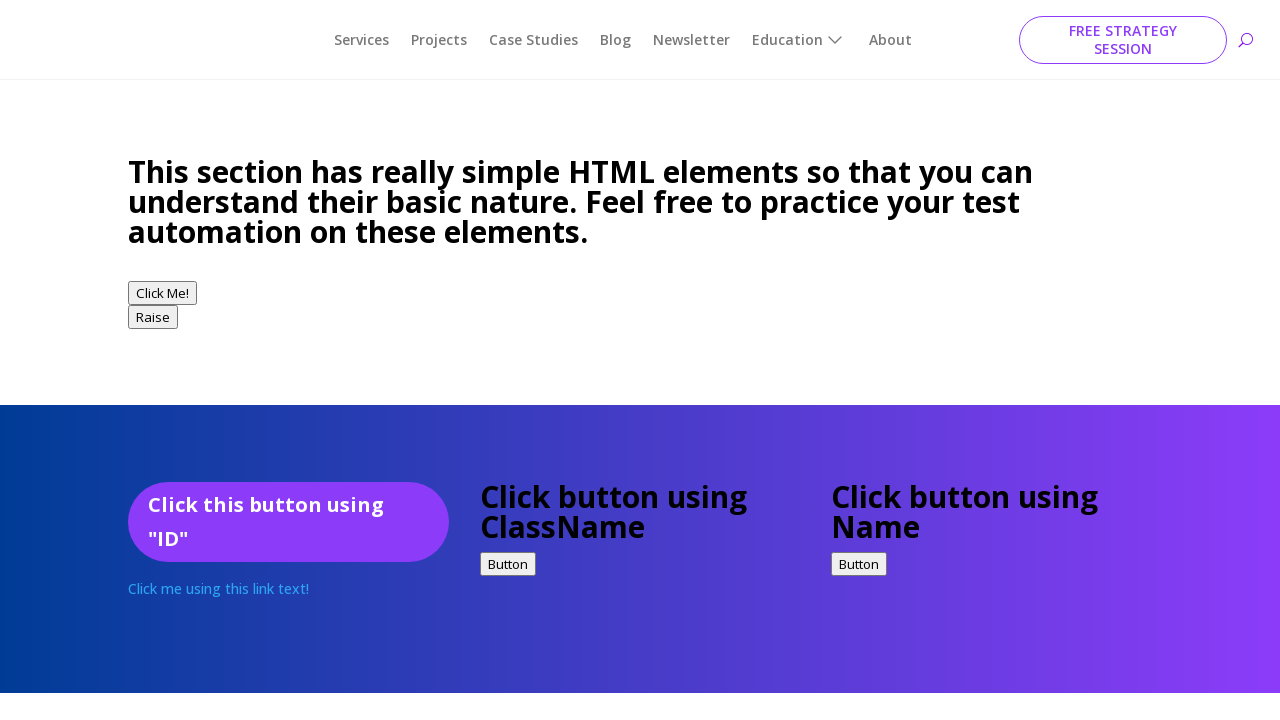

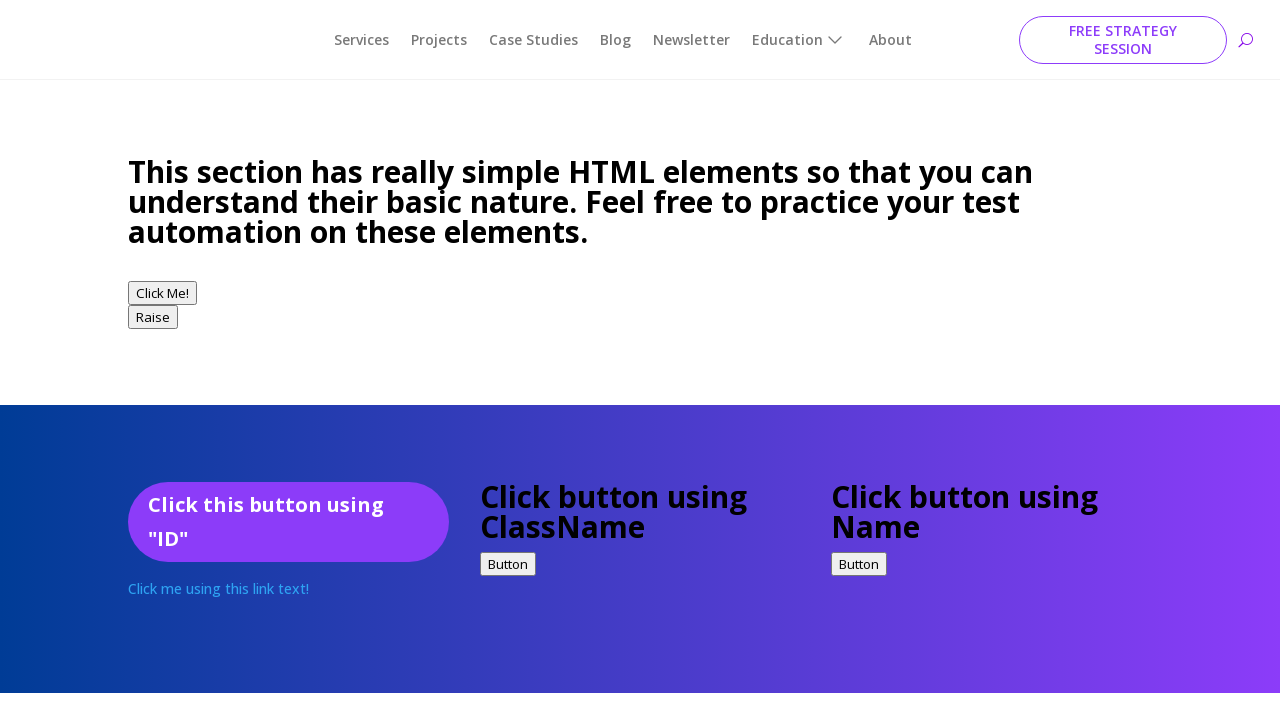